Tests static dropdown functionality by selecting options using different methods: by index, by visible text, and by value

Starting URL: https://rahulshettyacademy.com/dropdownsPractise/

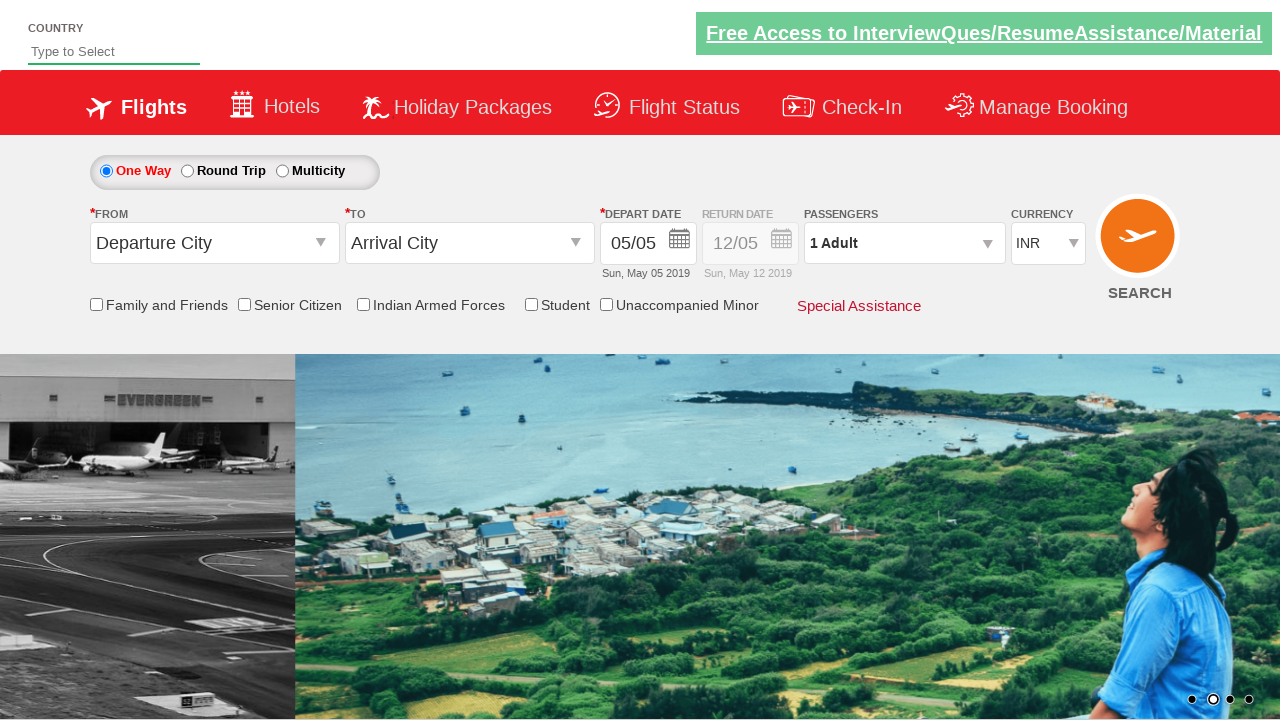

Selected currency dropdown option at index 2 on #ctl00_mainContent_DropDownListCurrency
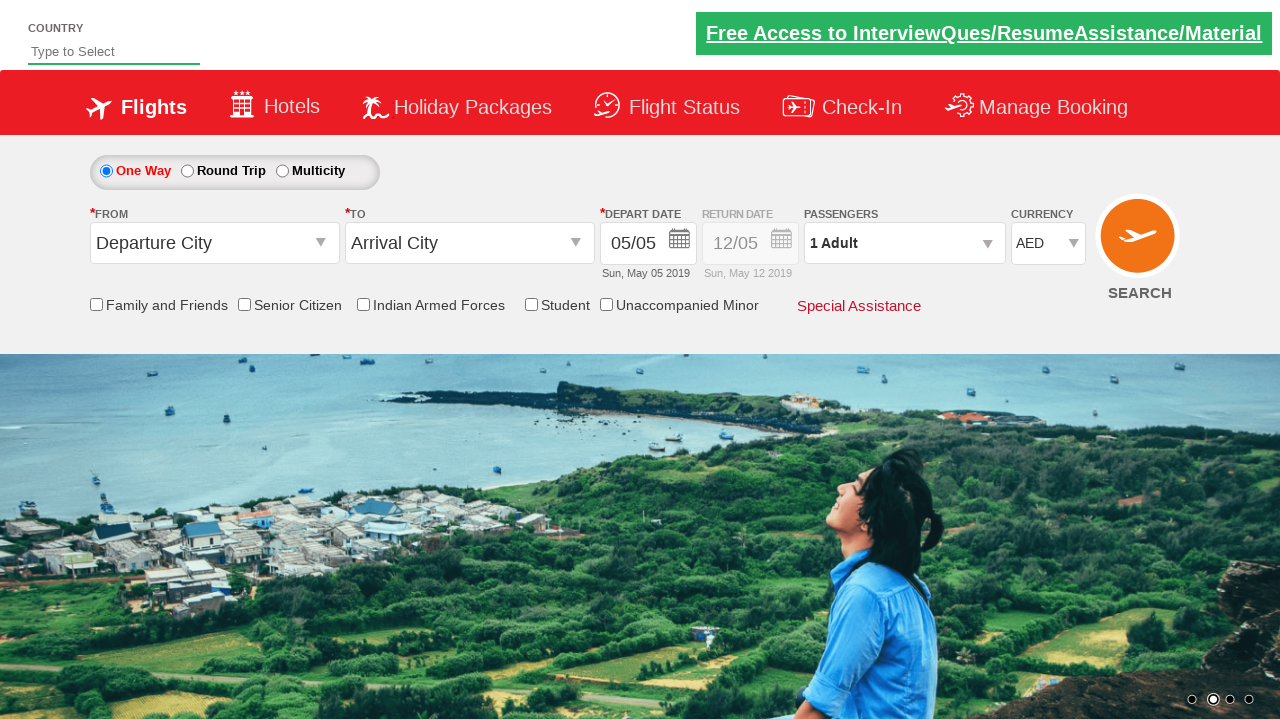

Selected currency dropdown option with visible text 'INR' on #ctl00_mainContent_DropDownListCurrency
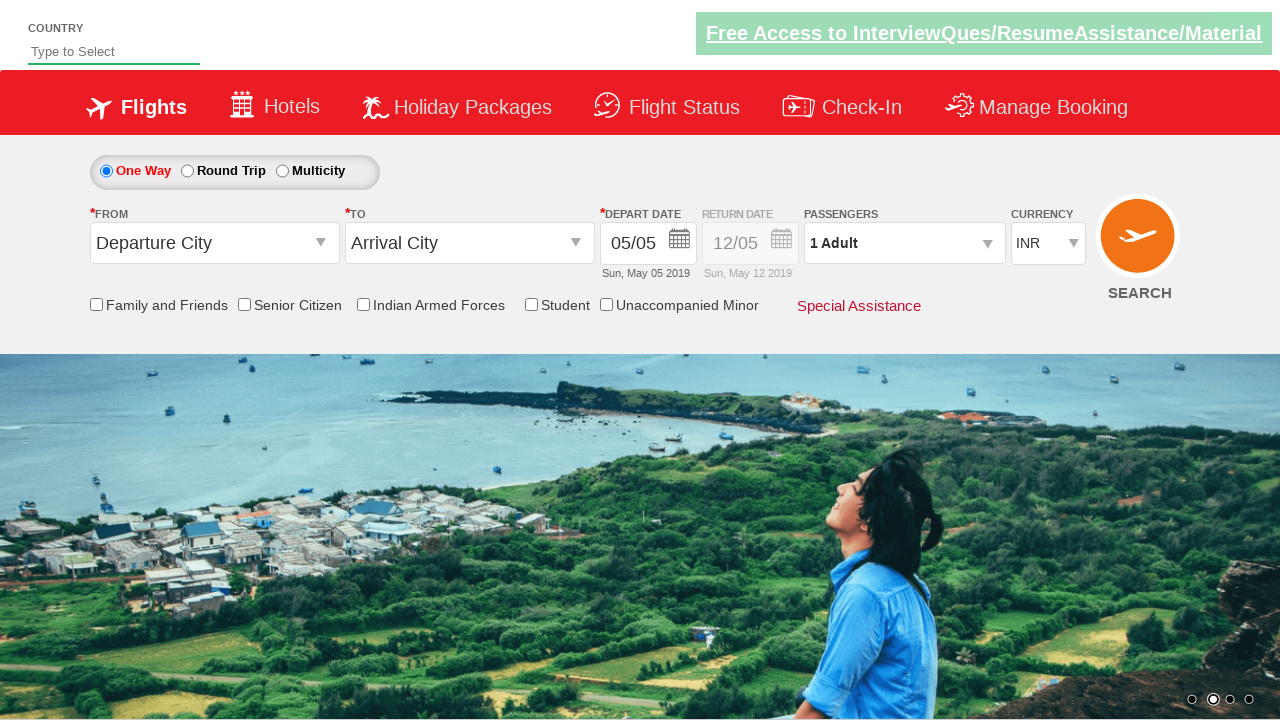

Selected currency dropdown option with value 'USD' on #ctl00_mainContent_DropDownListCurrency
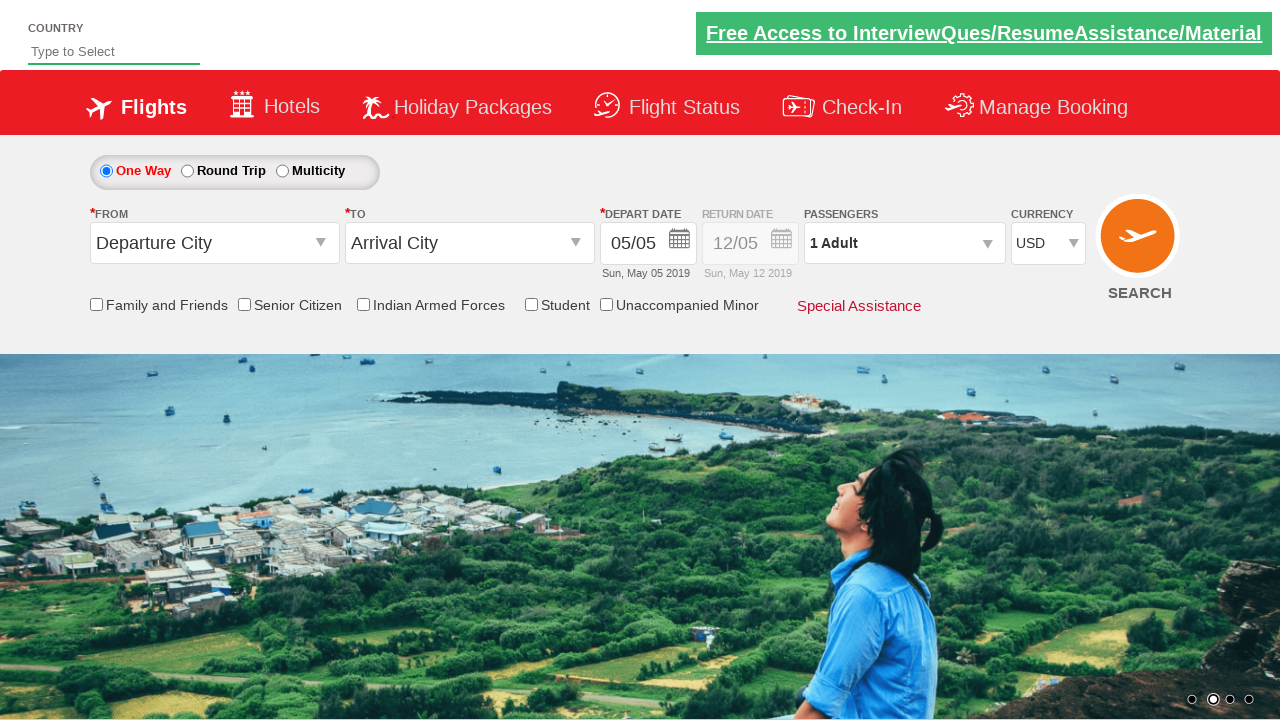

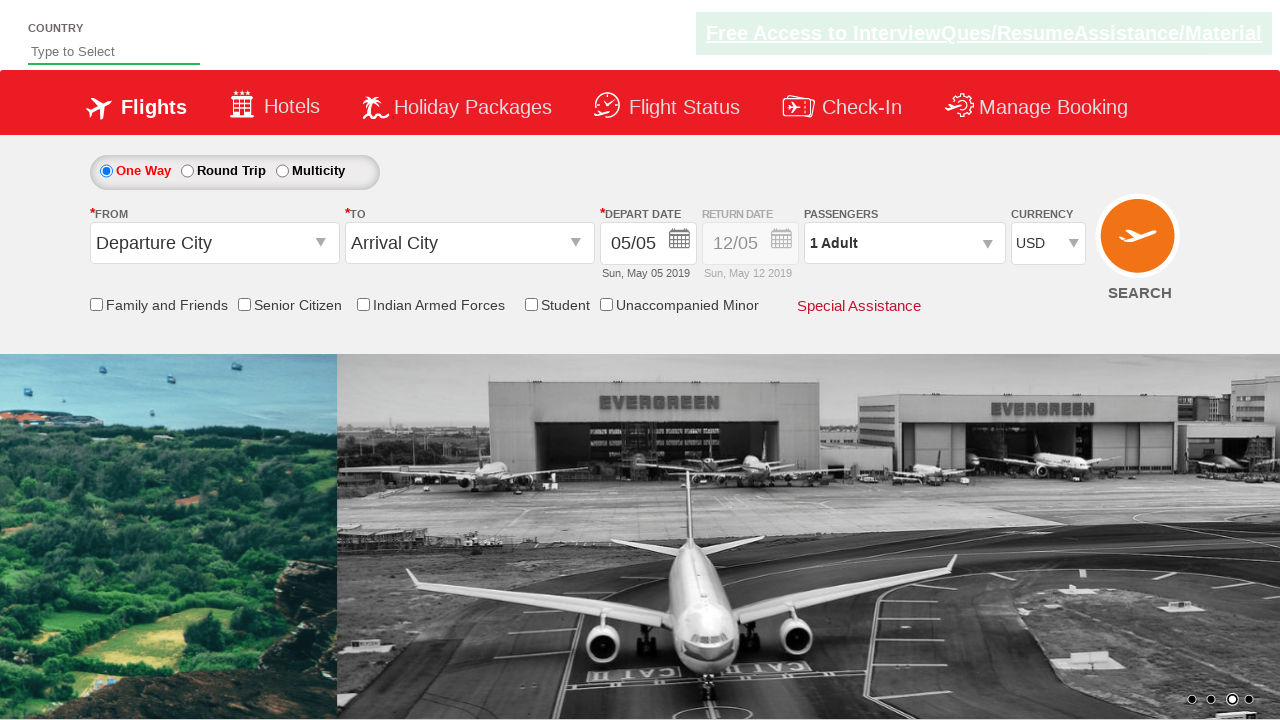